Navigates to a Linux man page for socket system call and clicks on a link to the accept(2) man page

Starting URL: https://man7.org/linux/man-pages/man2/socket.2.html

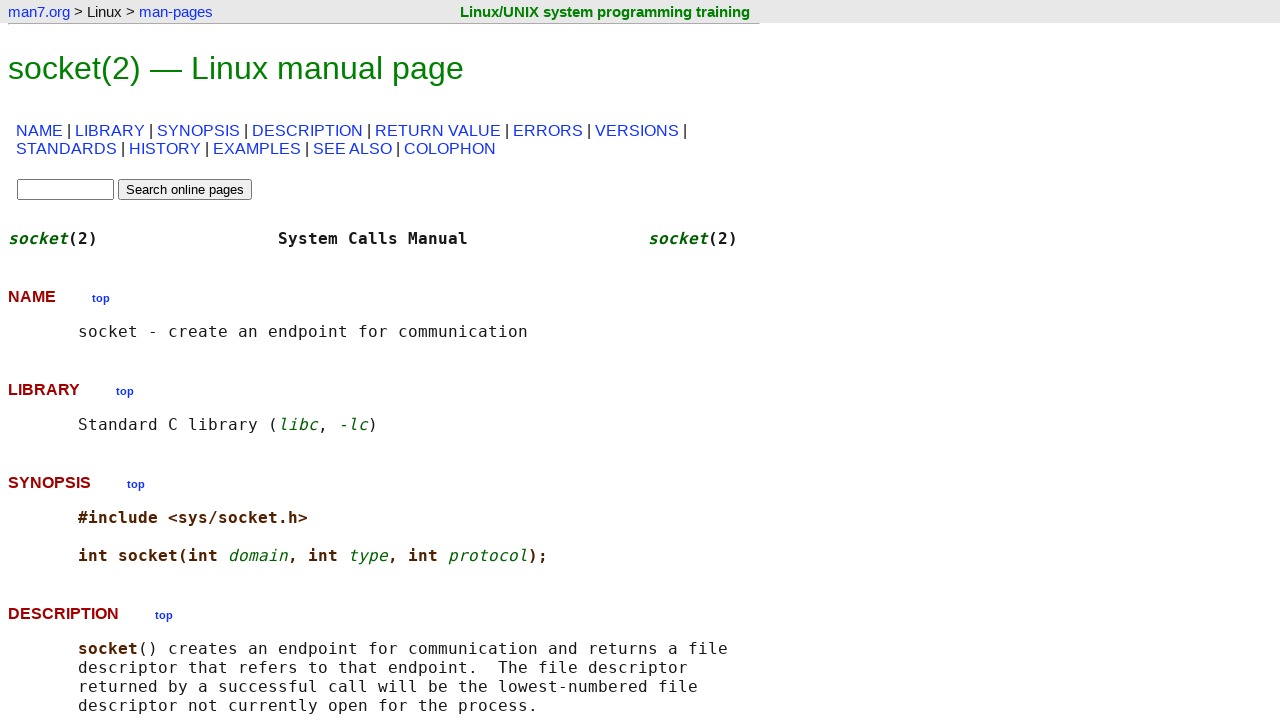

Clicked on the accept(2) link to navigate to that man page at (123, 361) on a:text('accept(2)')
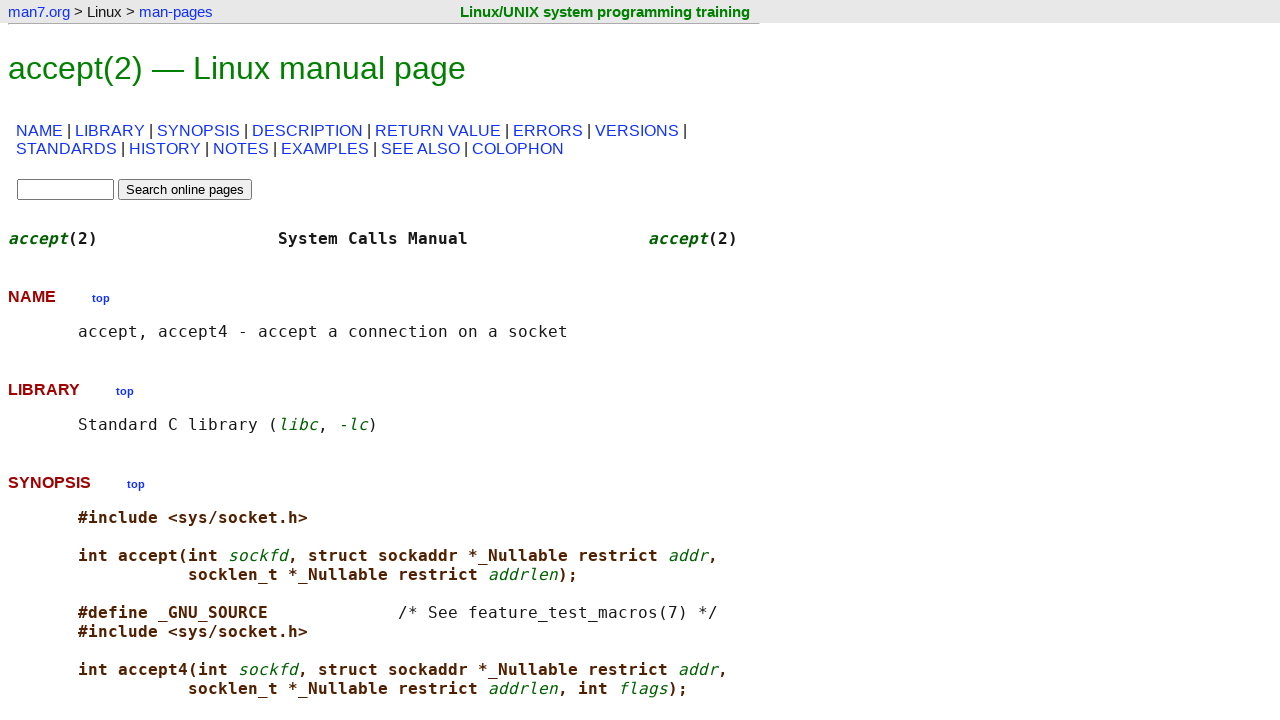

Waited for the new page to load
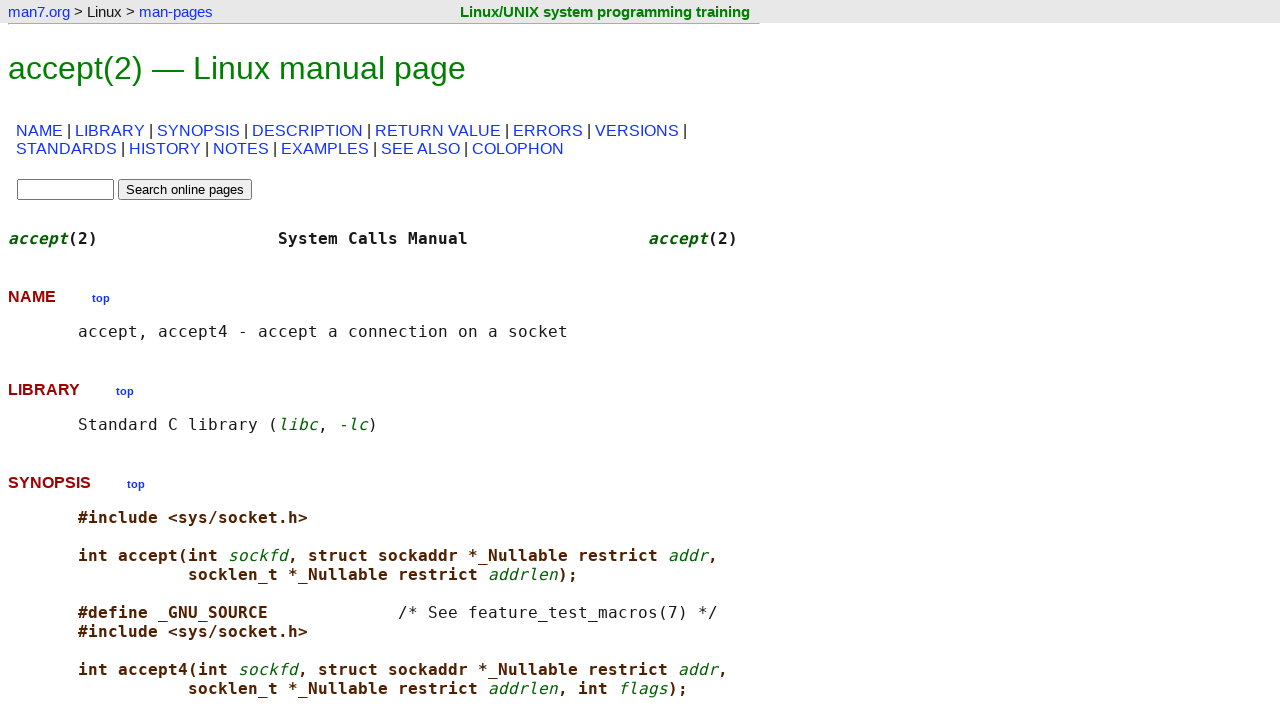

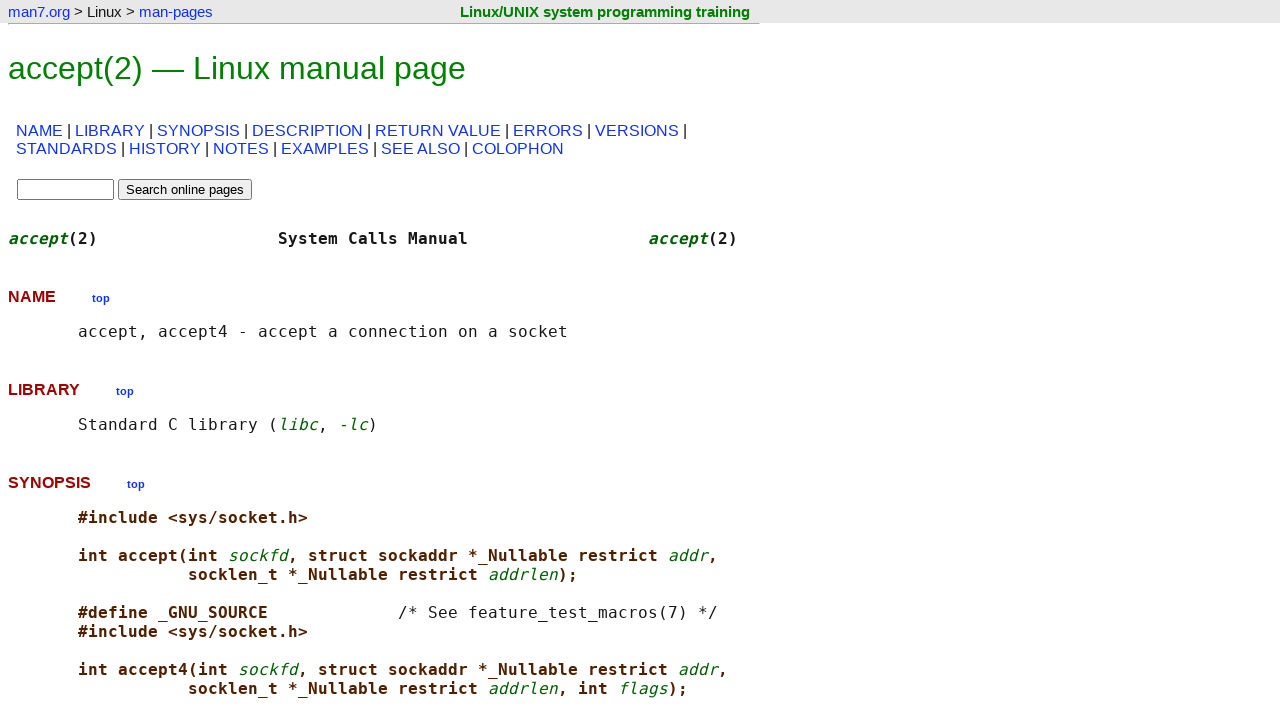